Tests mouse hover functionality by hovering over an element to reveal a dropdown menu and clicking the Reload option.

Starting URL: https://codenboxautomationlab.com/practice/

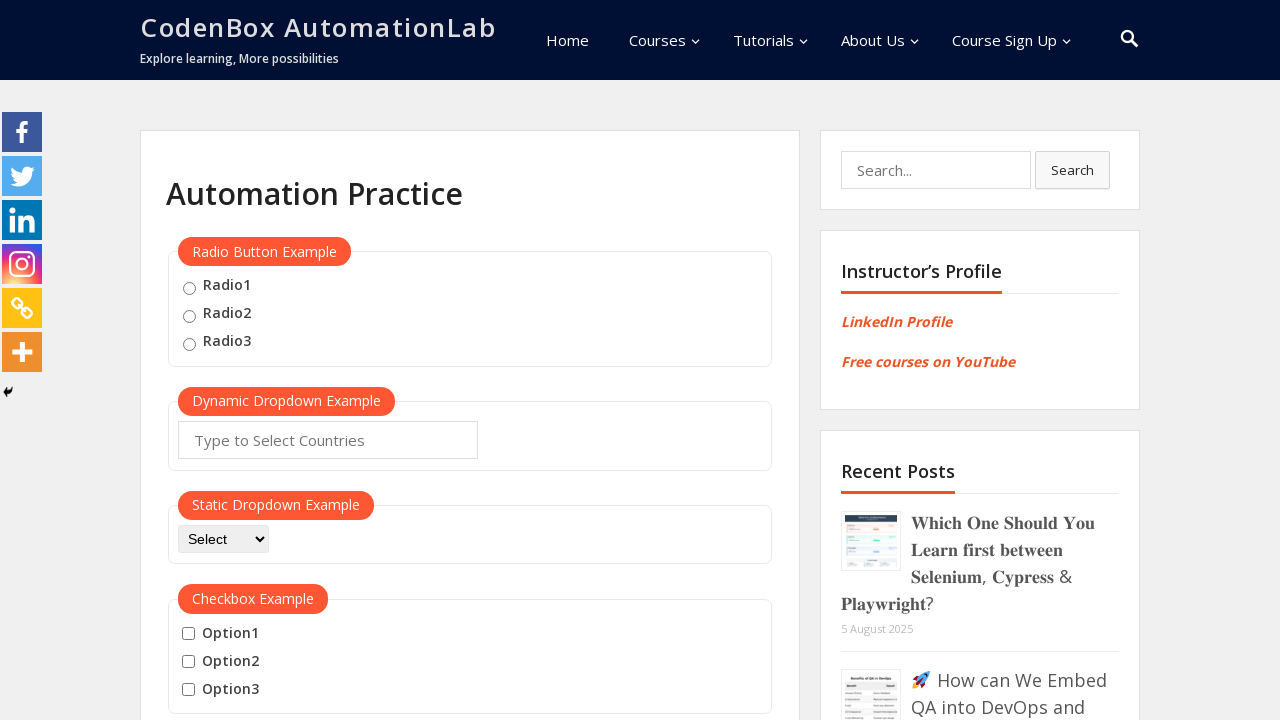

Scrolled down to mouse hover section
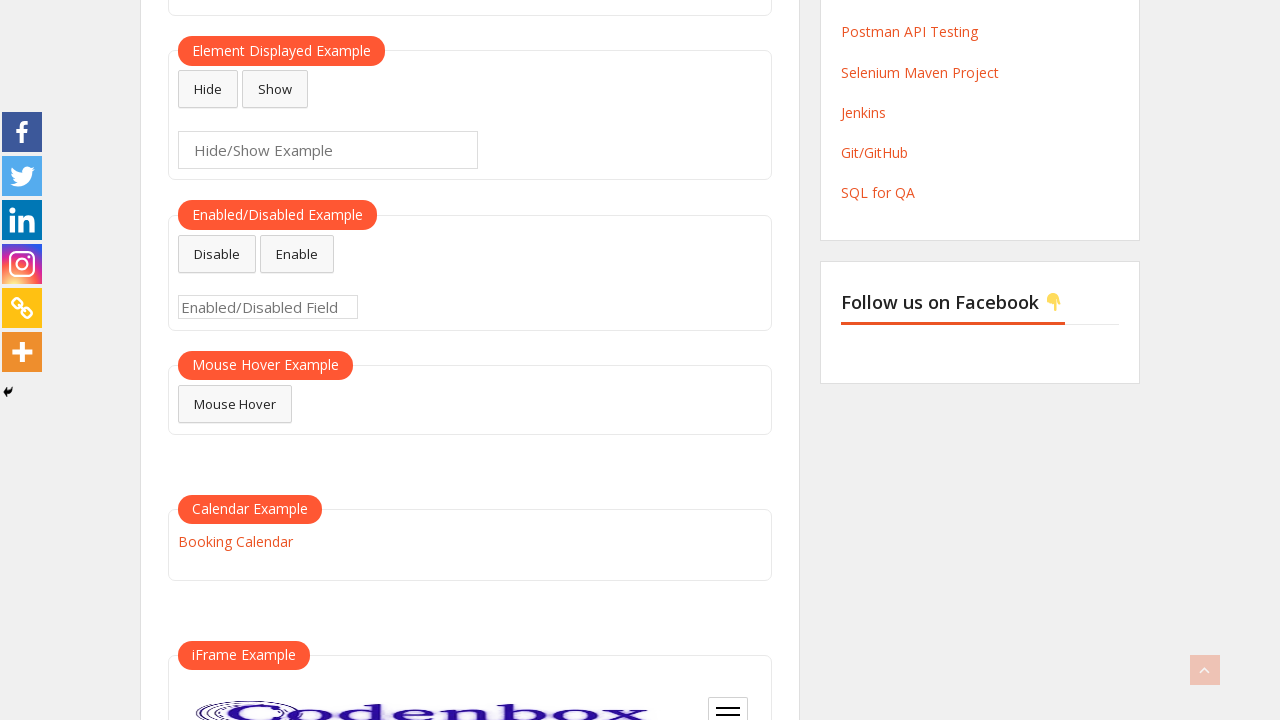

Hovered over element to reveal dropdown menu at (235, 404) on #mousehover
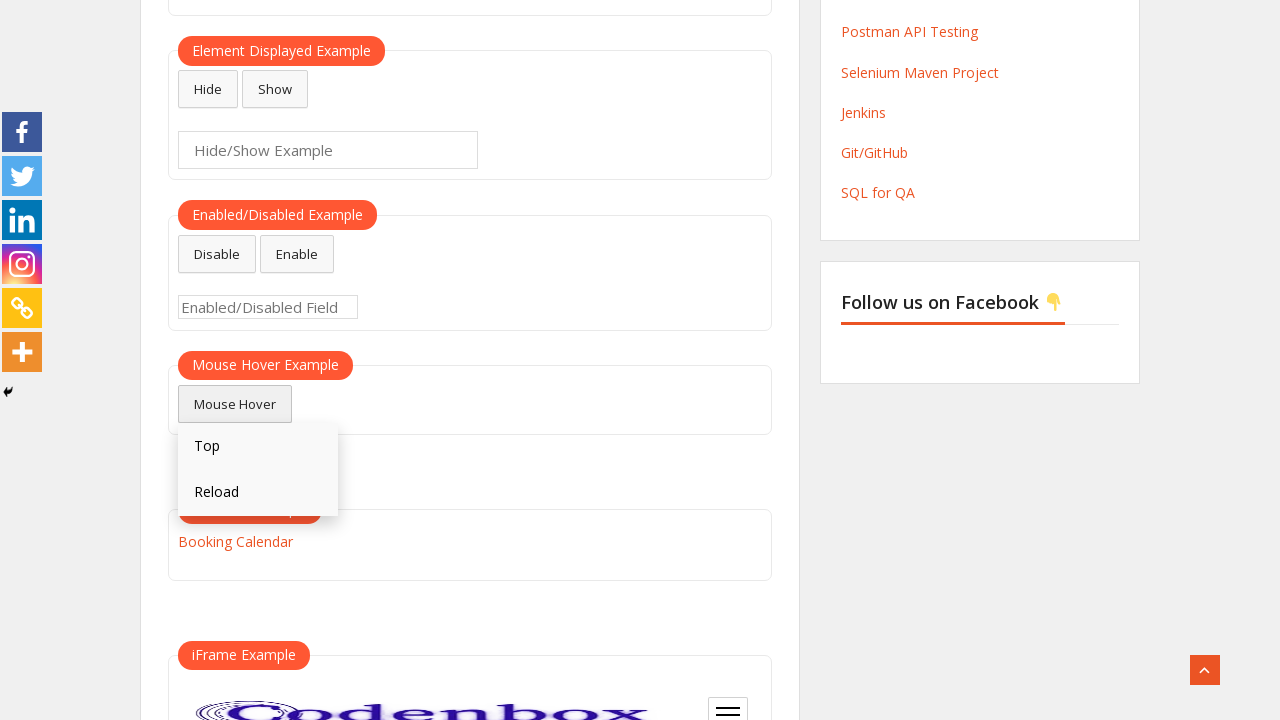

Clicked Reload option from dropdown menu at (258, 493) on a:text('Reload')
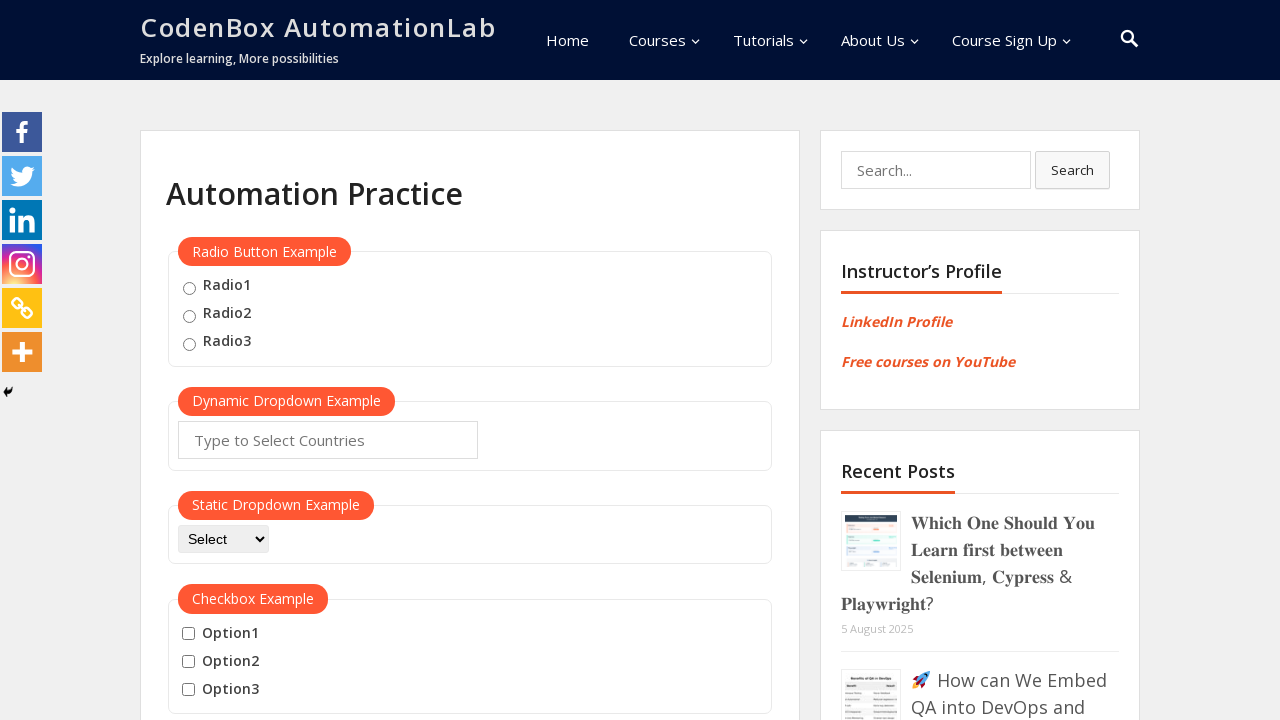

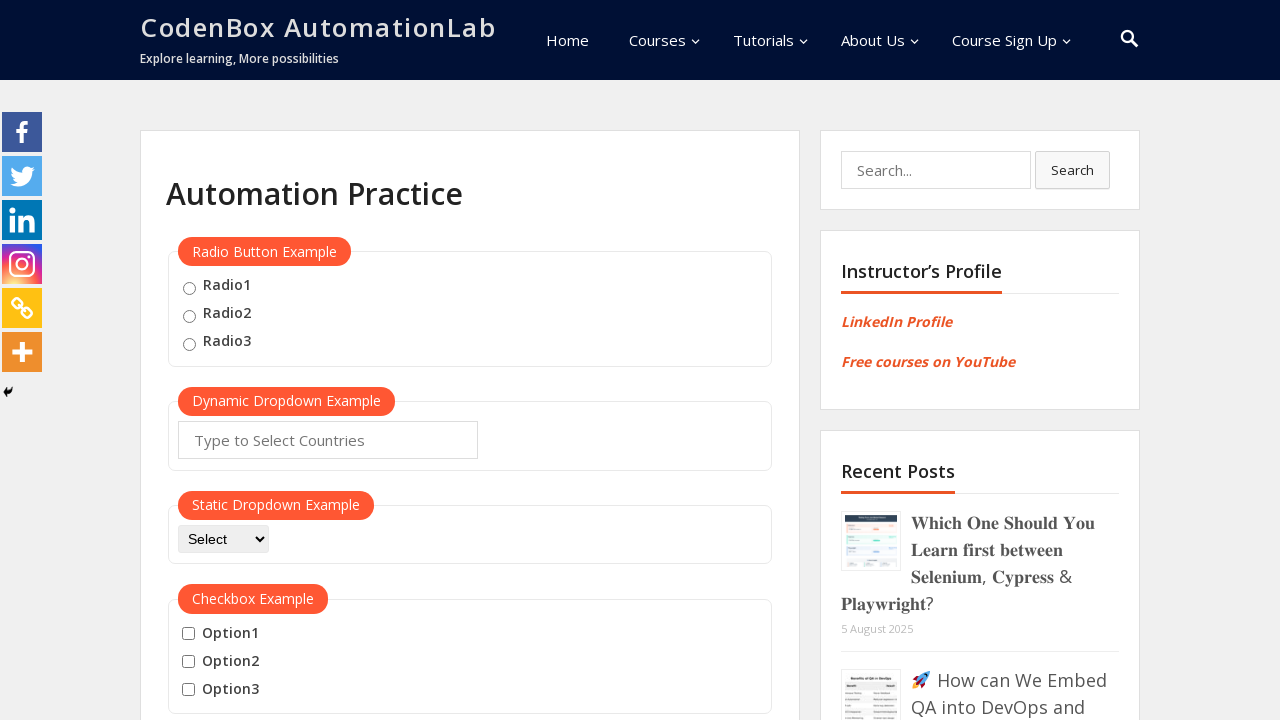